Tests page loading at medium viewport (1000x800) by navigating to multiple pages and verifying they load successfully

Starting URL: https://yurna.info/

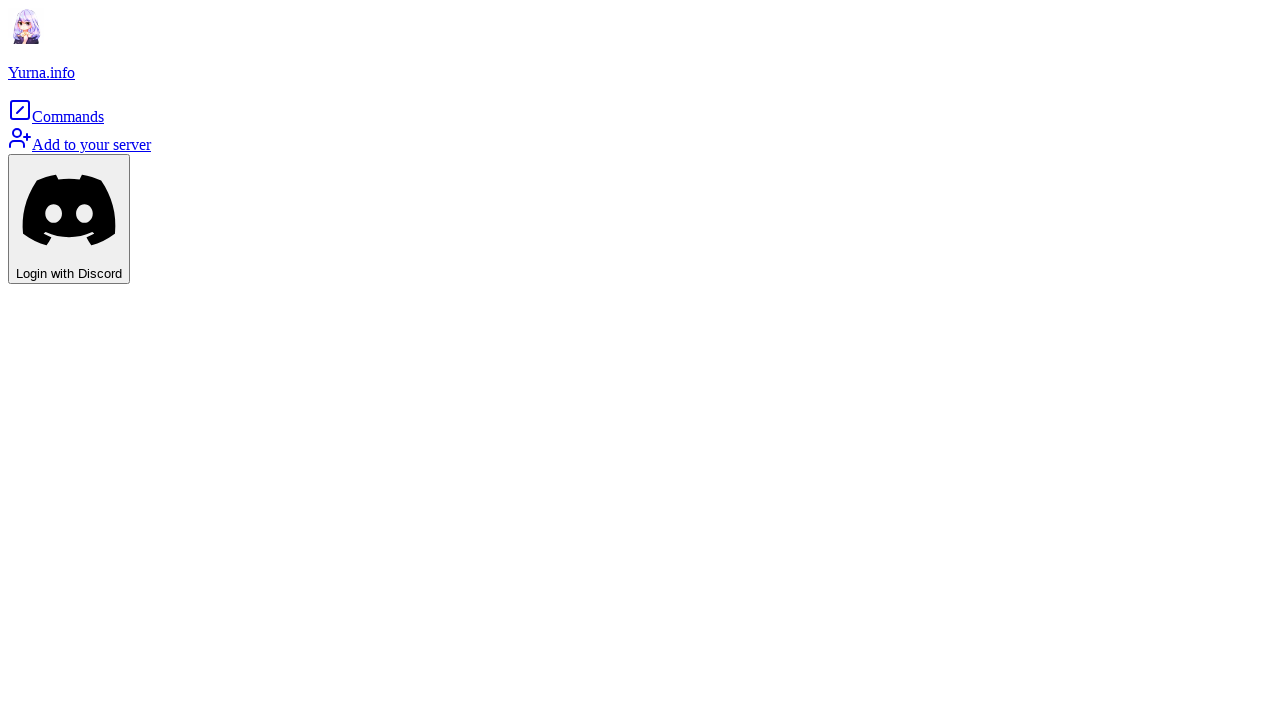

Set viewport to 1000x800 pixels
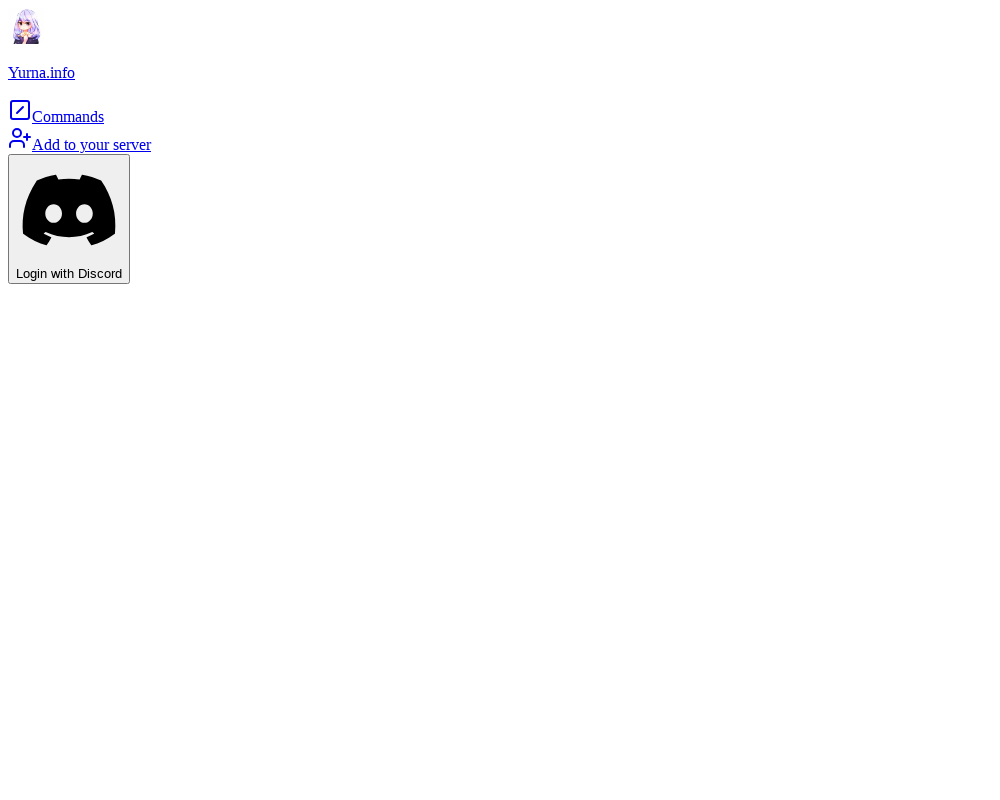

Homepage content loaded at medium viewport
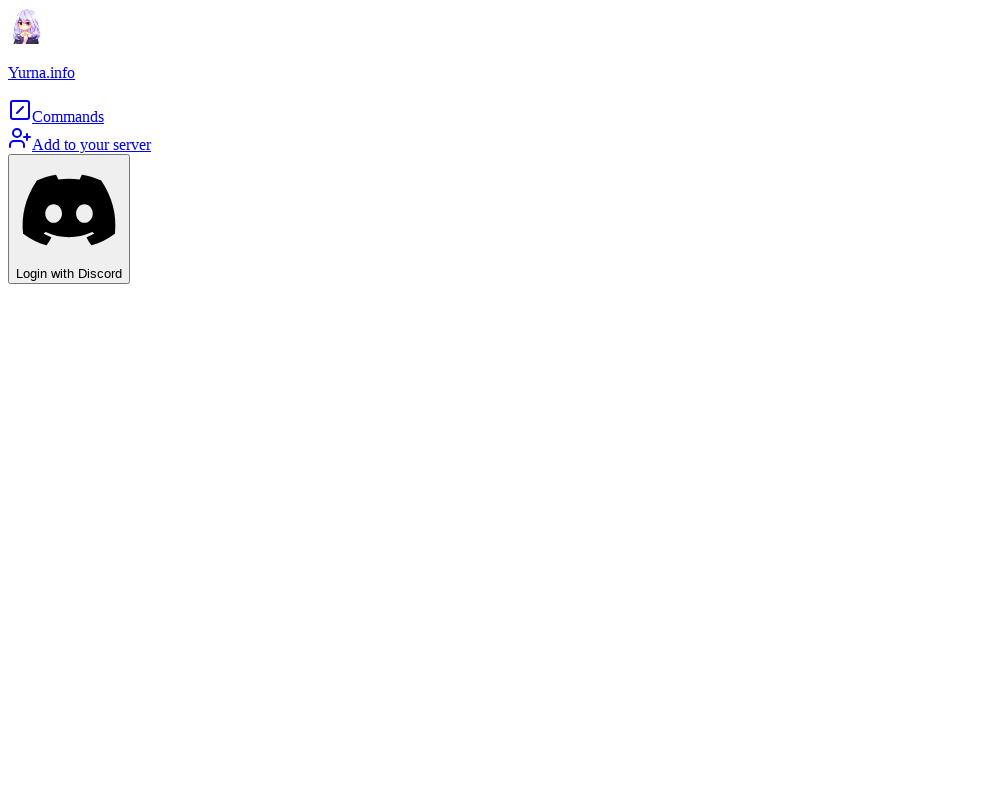

Navigated to commands page
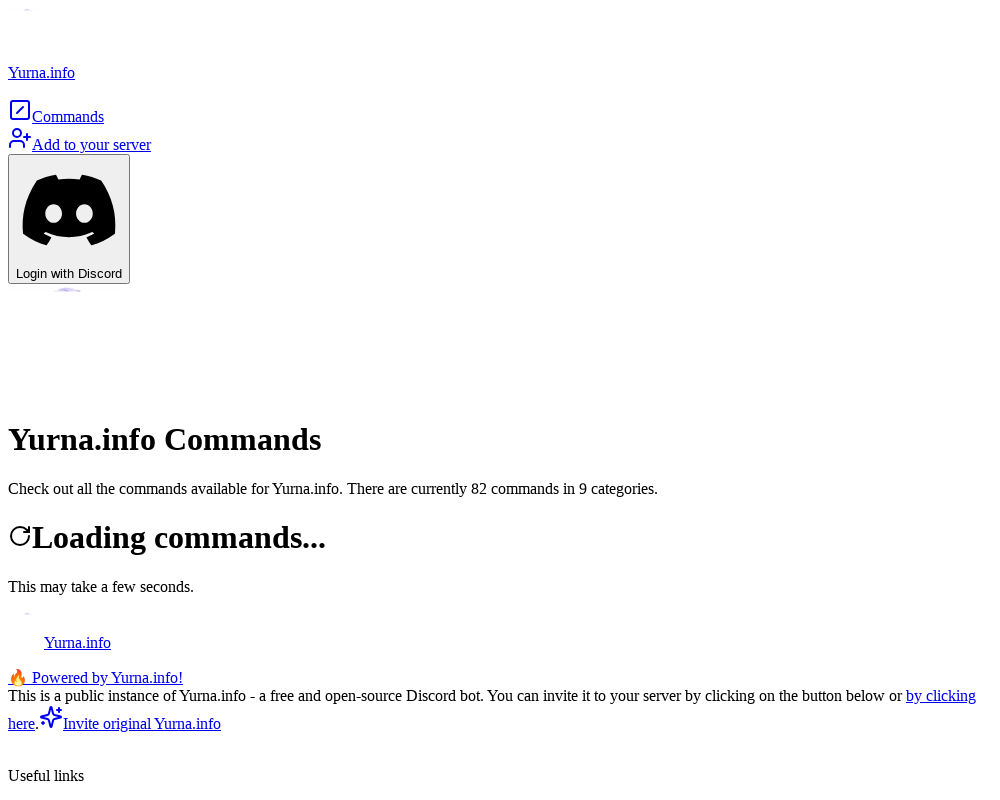

Commands page content loaded
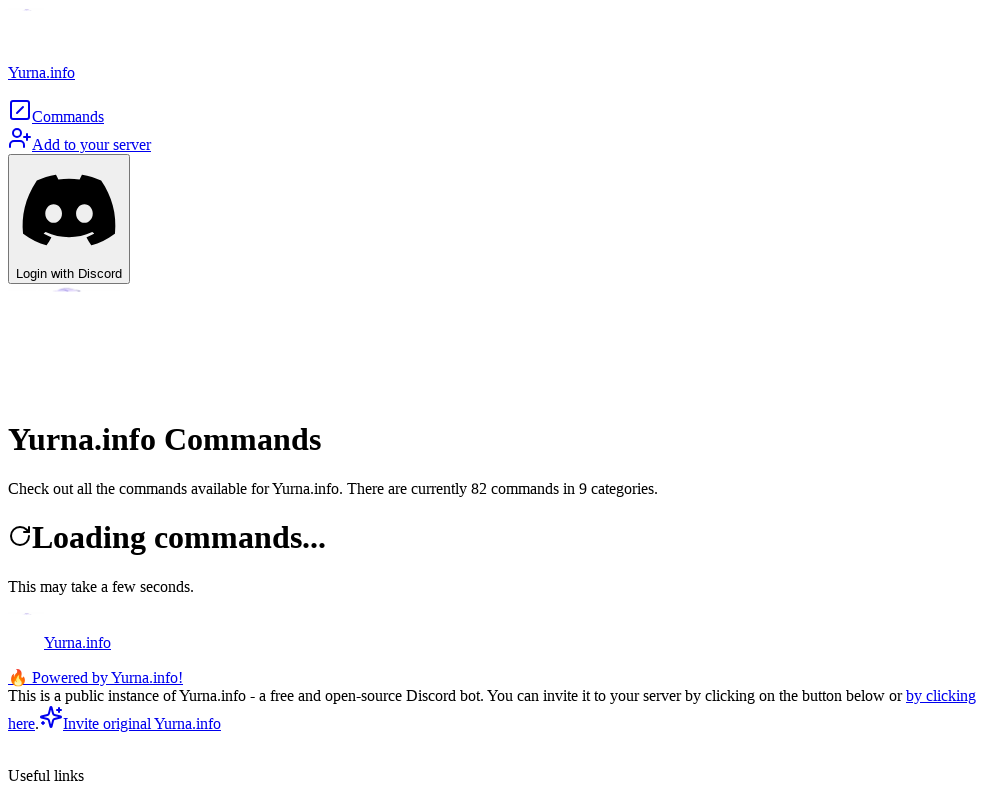

Navigated to auth login page
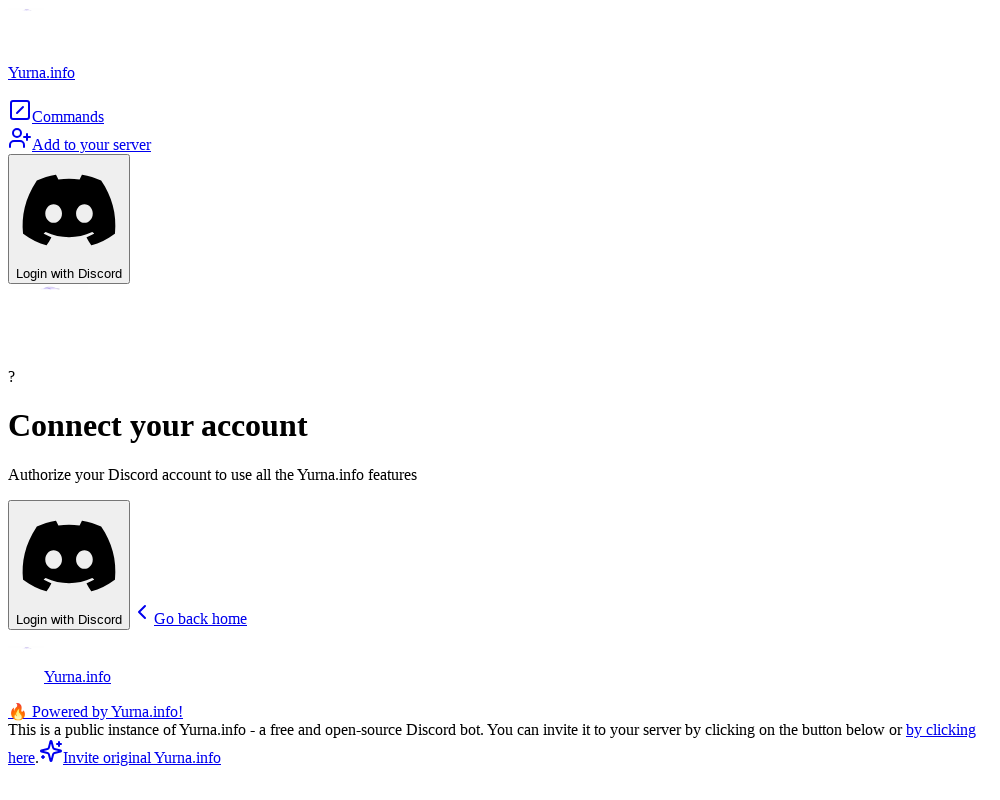

Auth login page content loaded
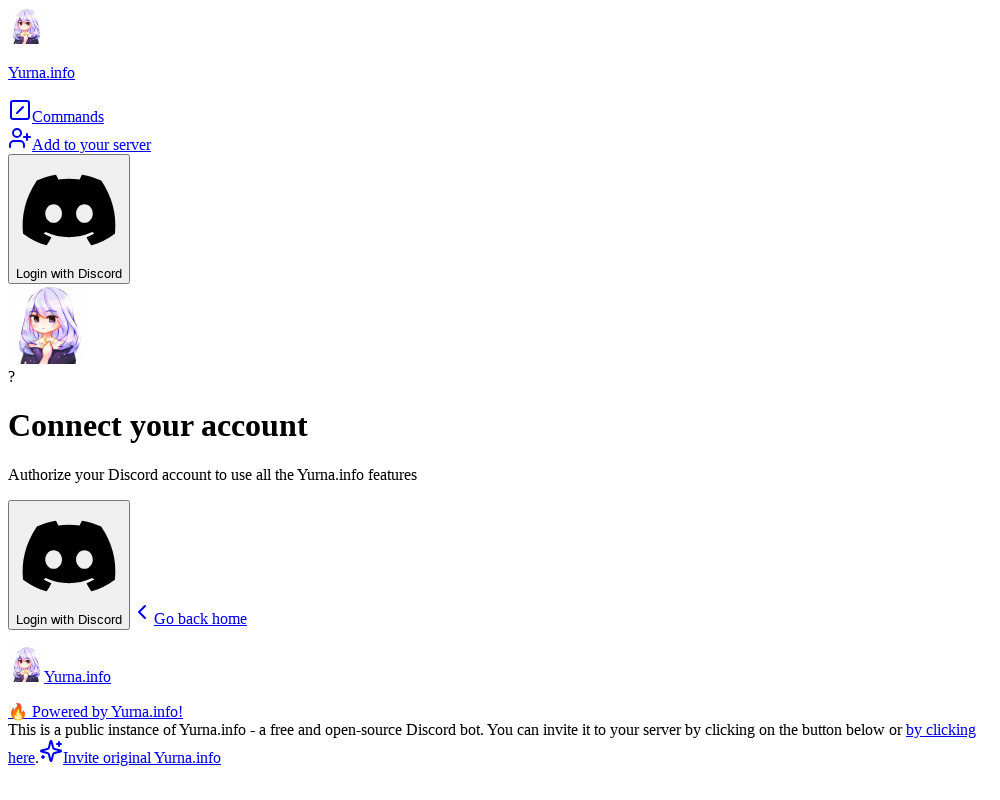

Navigated to privacy policy page
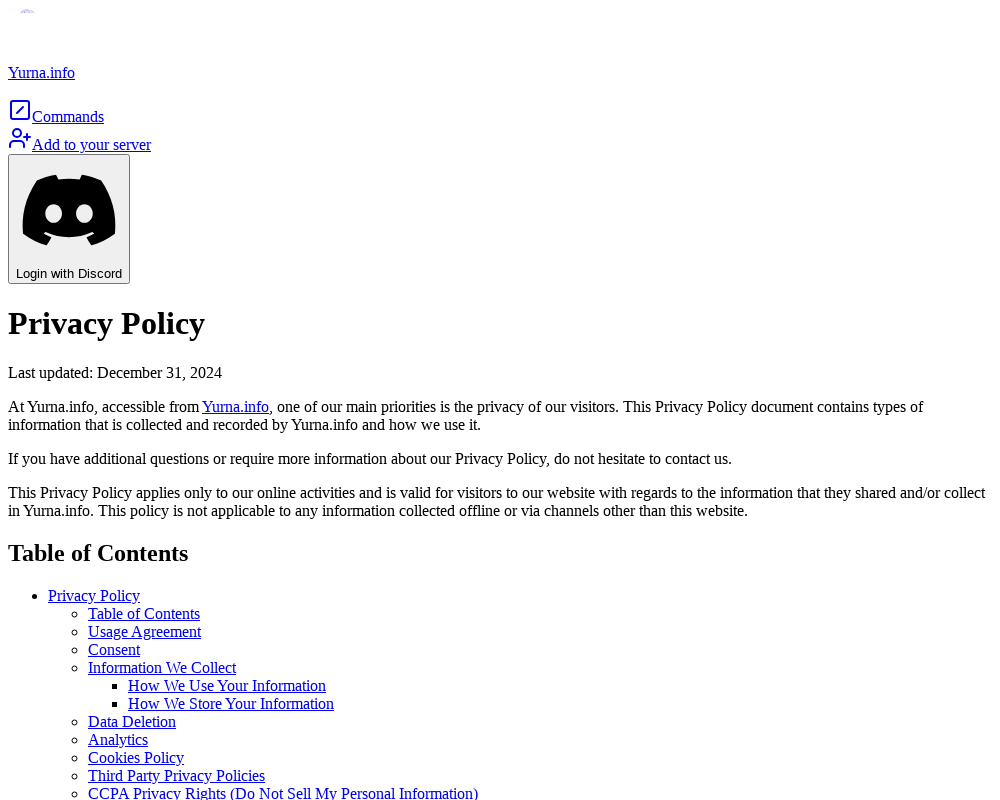

Privacy policy page content loaded
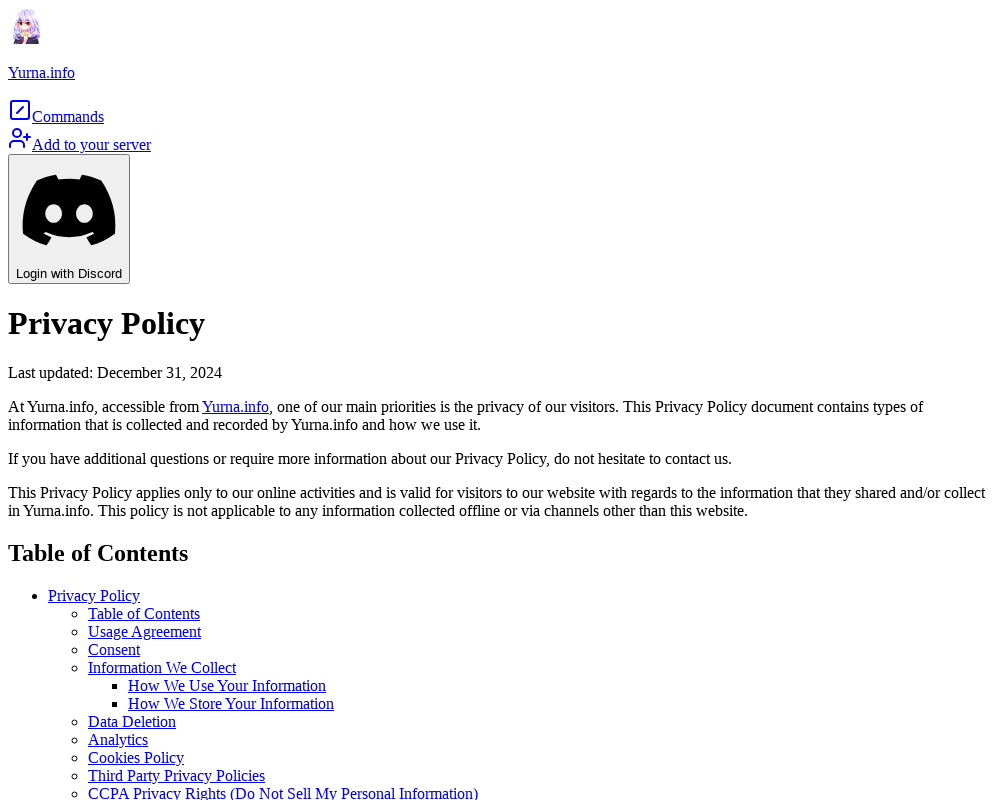

Navigated to terms of service page
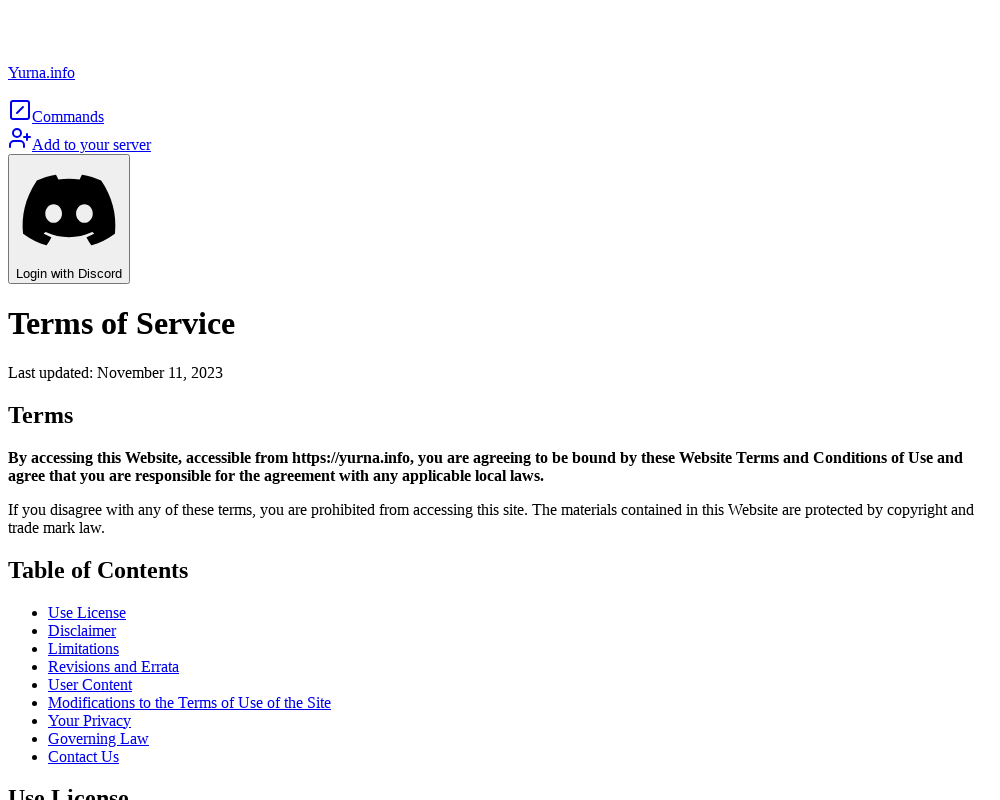

Terms of service page content loaded
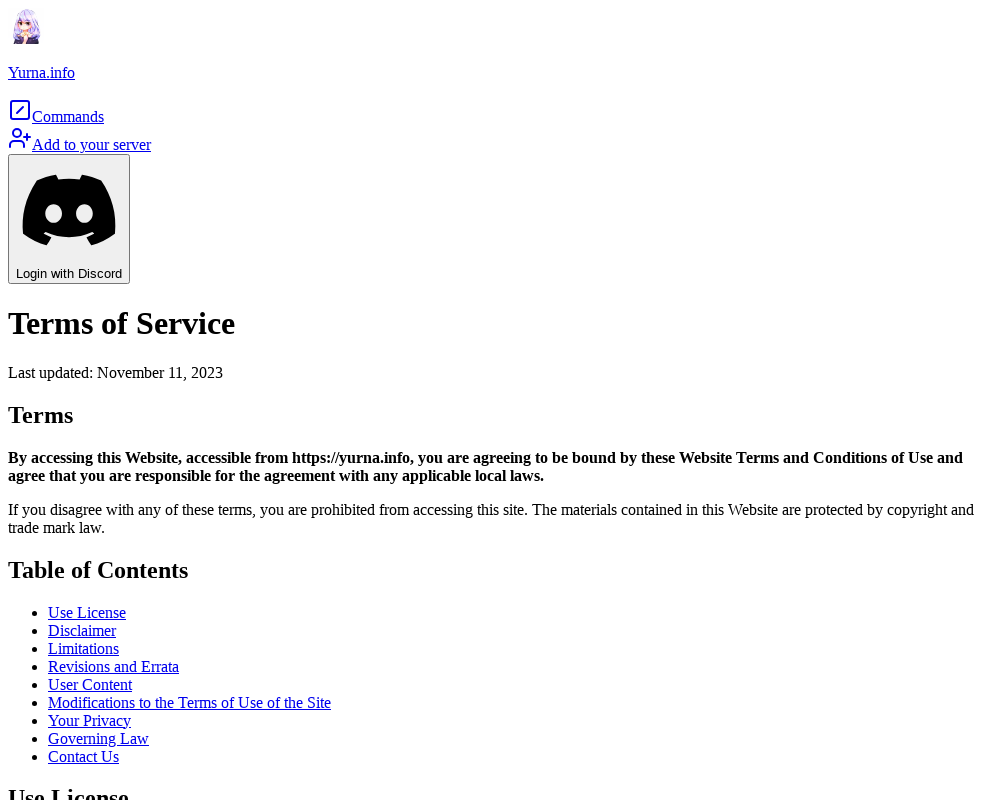

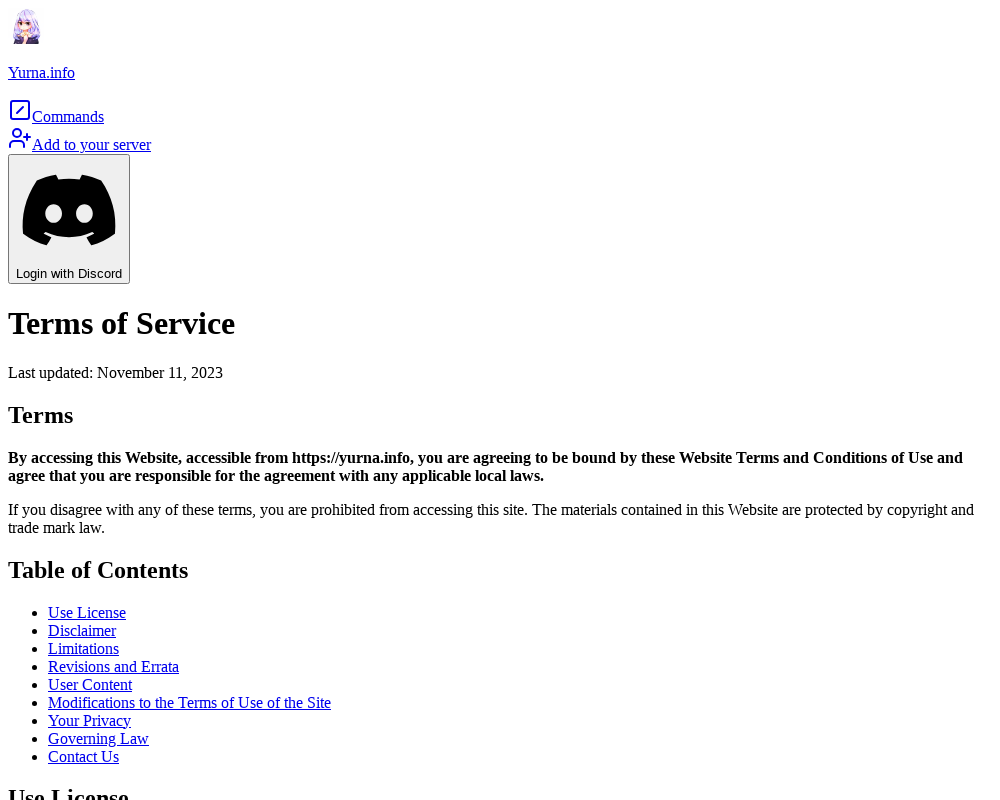